Tests the search functionality on python.org by entering a search query, submitting via Enter key, and verifying that search results are displayed.

Starting URL: http://www.python.org

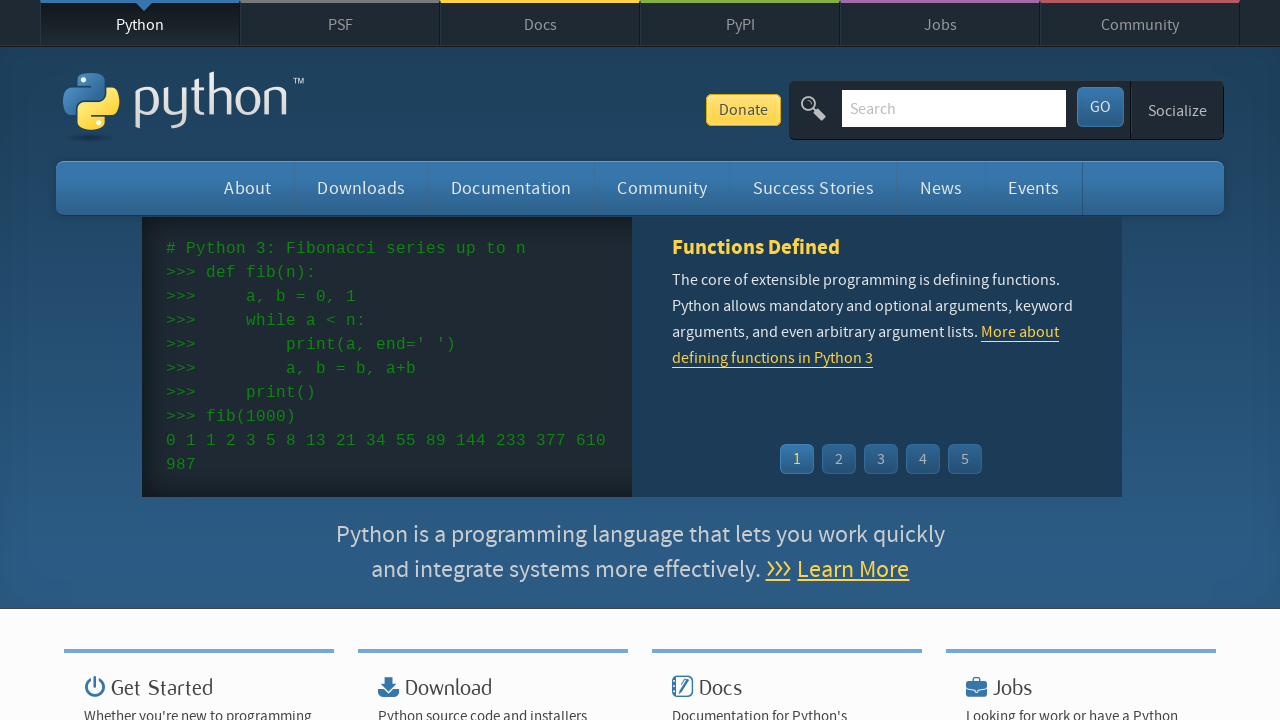

Verified 'Python' in page title
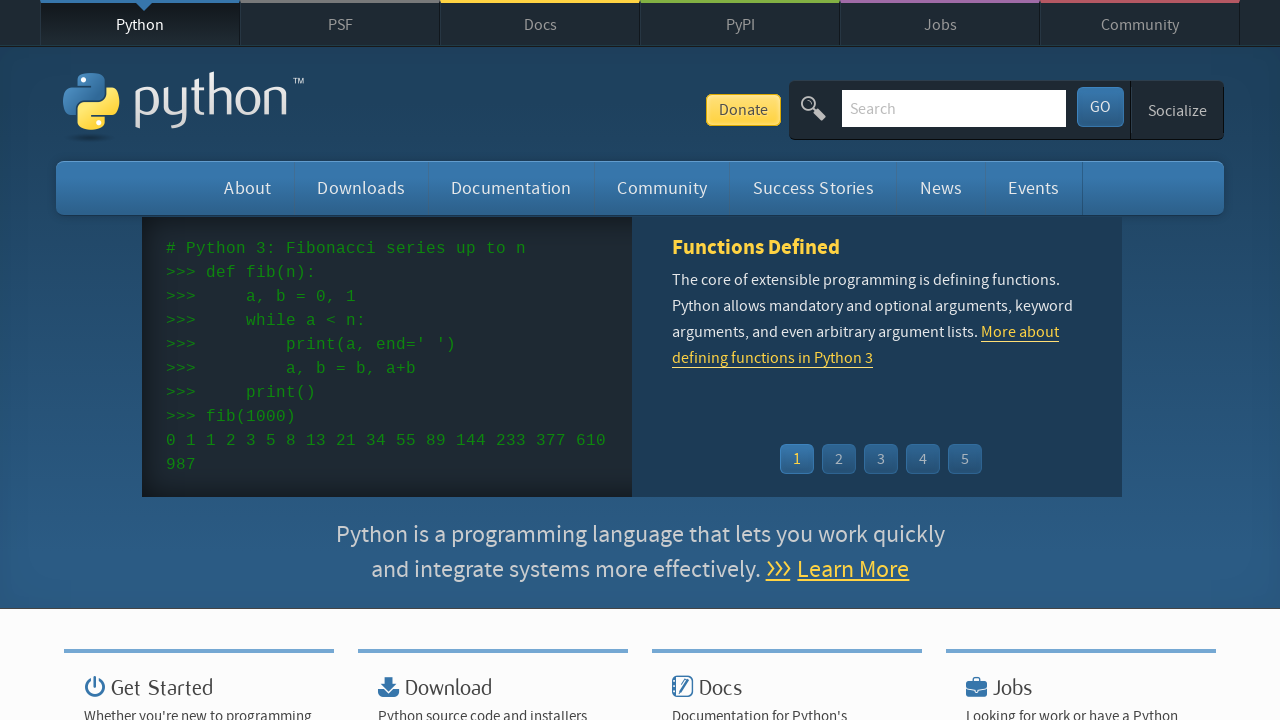

Filled search box with 'python' on input[name='q']
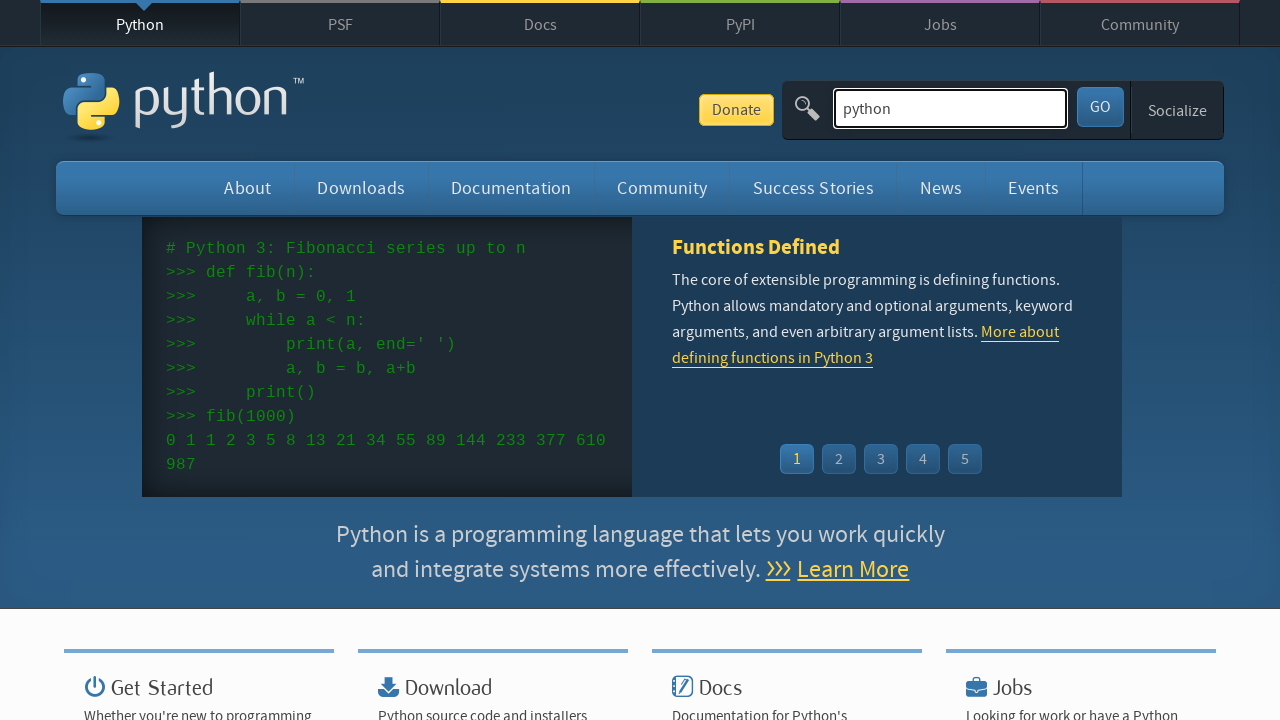

Pressed Enter key to submit search query on input[name='q']
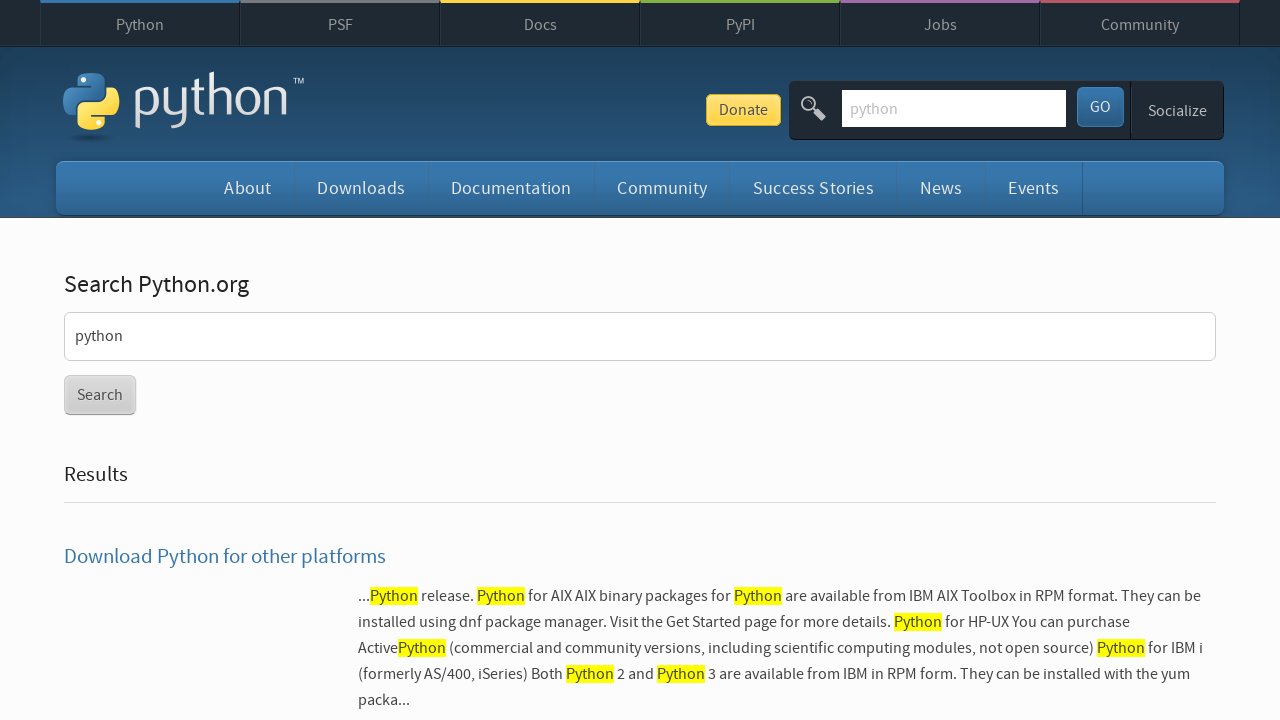

Search results loaded and selector found
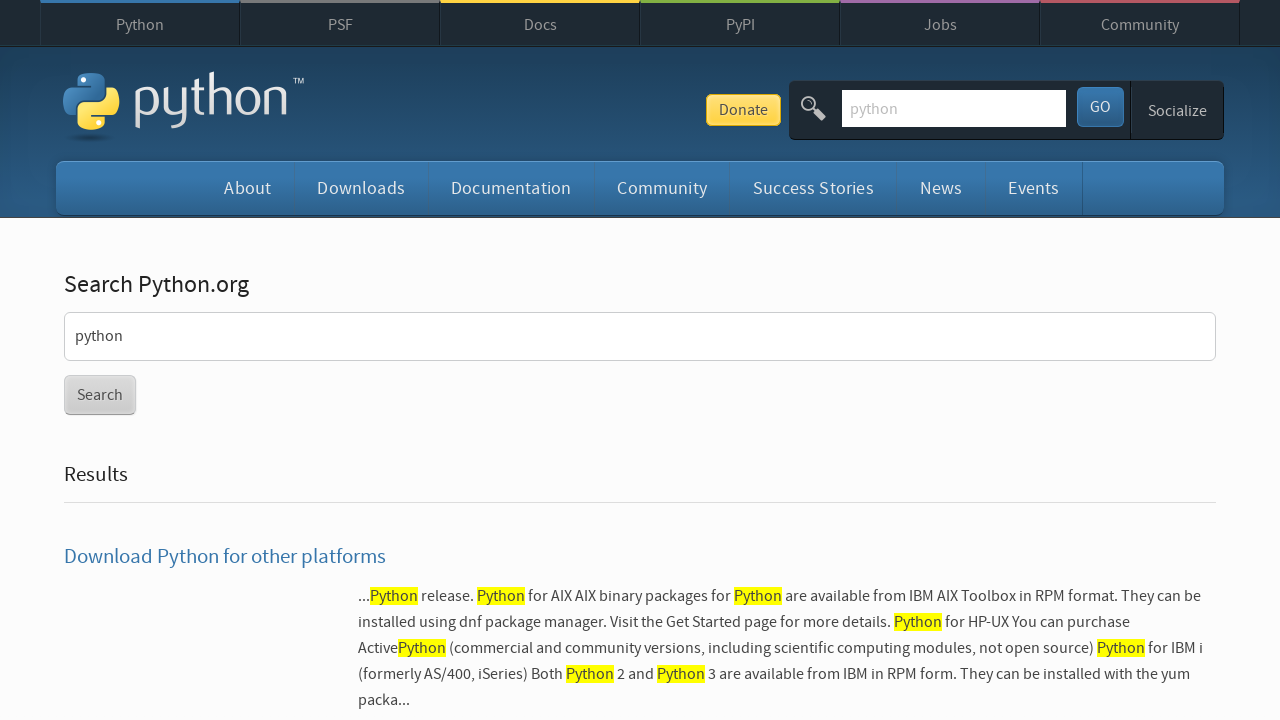

Verified search results are displayed (no 'No results found' message)
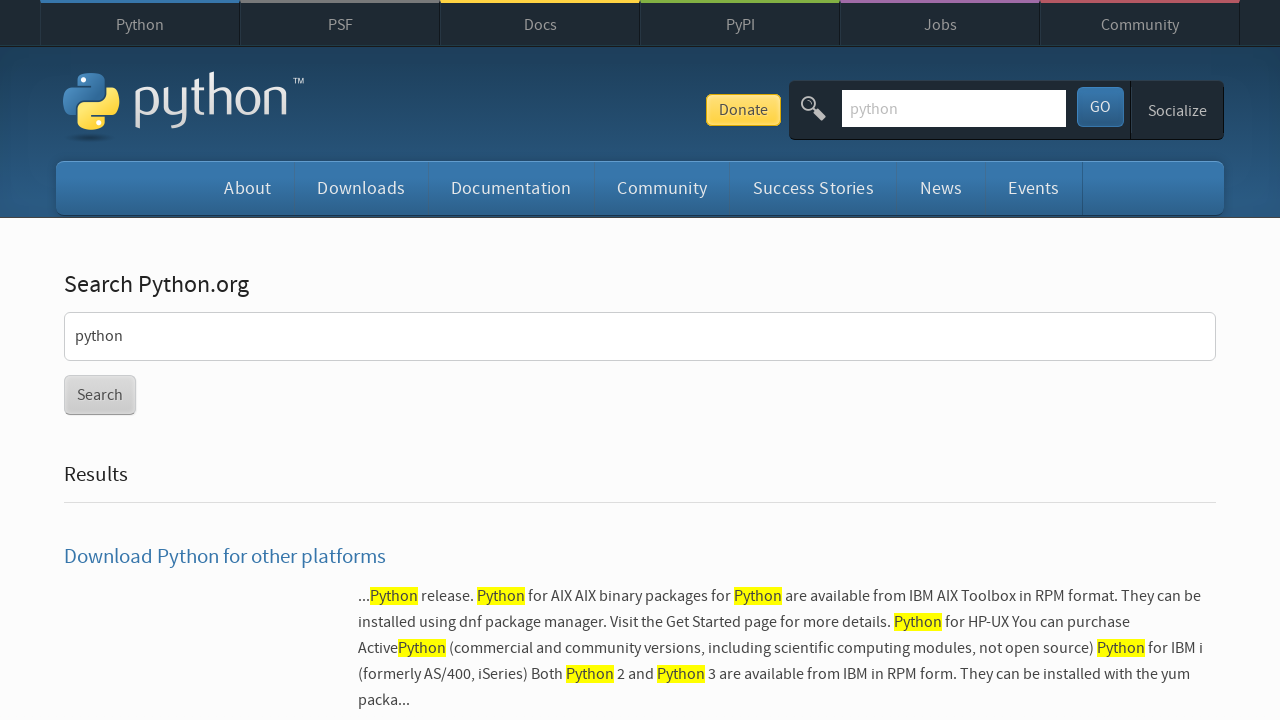

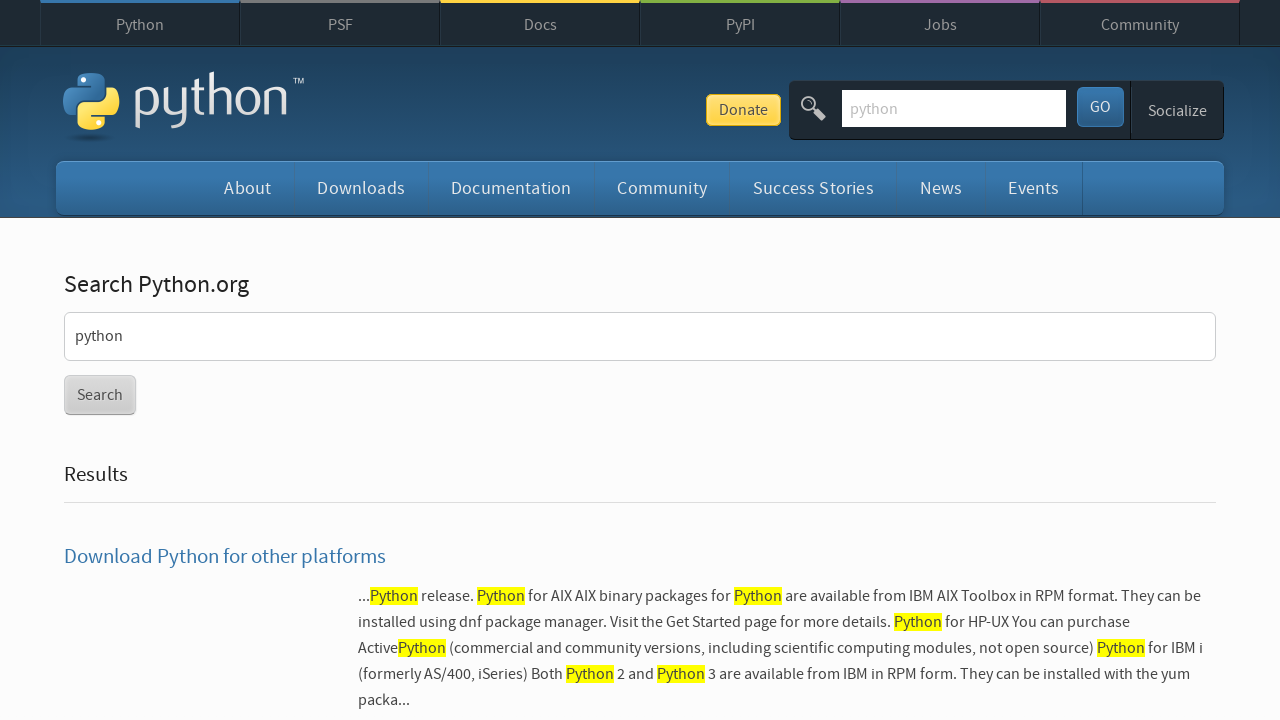